Tests dropdown functionality by selecting options using different methods (by index, by value, by visible text) and verifies the dropdown contains the expected number of options

Starting URL: https://the-internet.herokuapp.com/dropdown

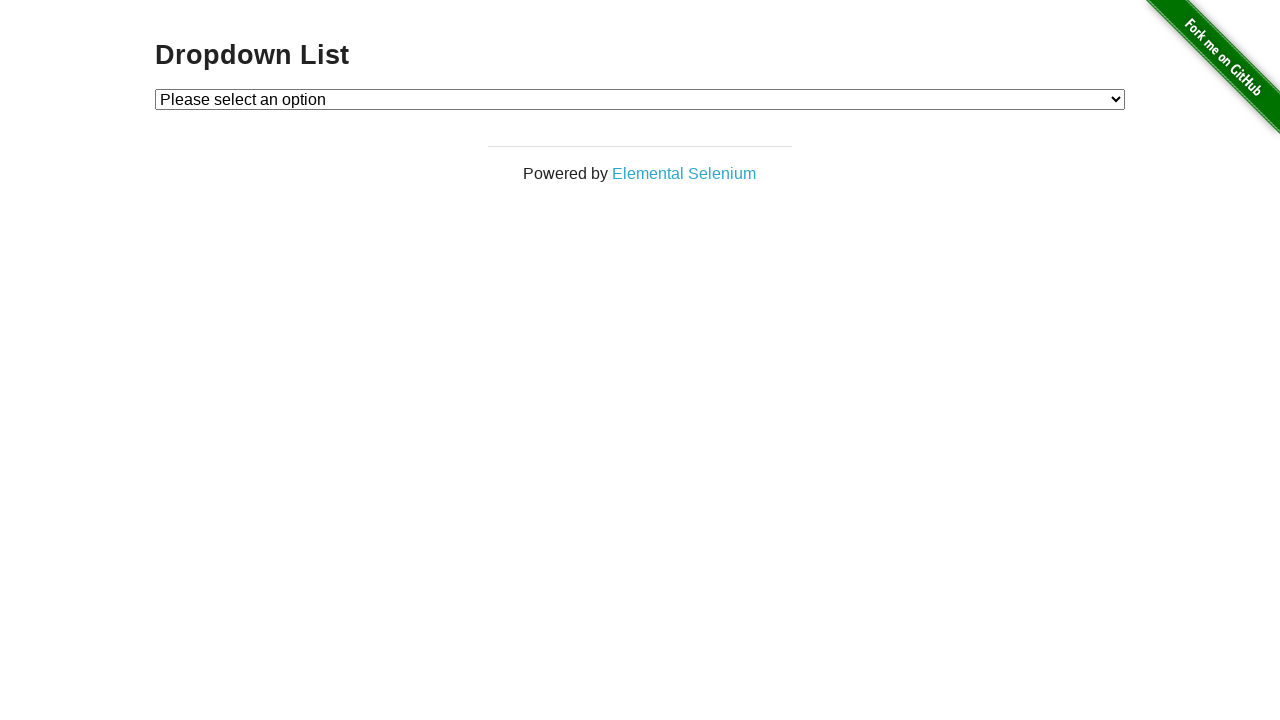

Selected Option 1 by index (index 1) on #dropdown
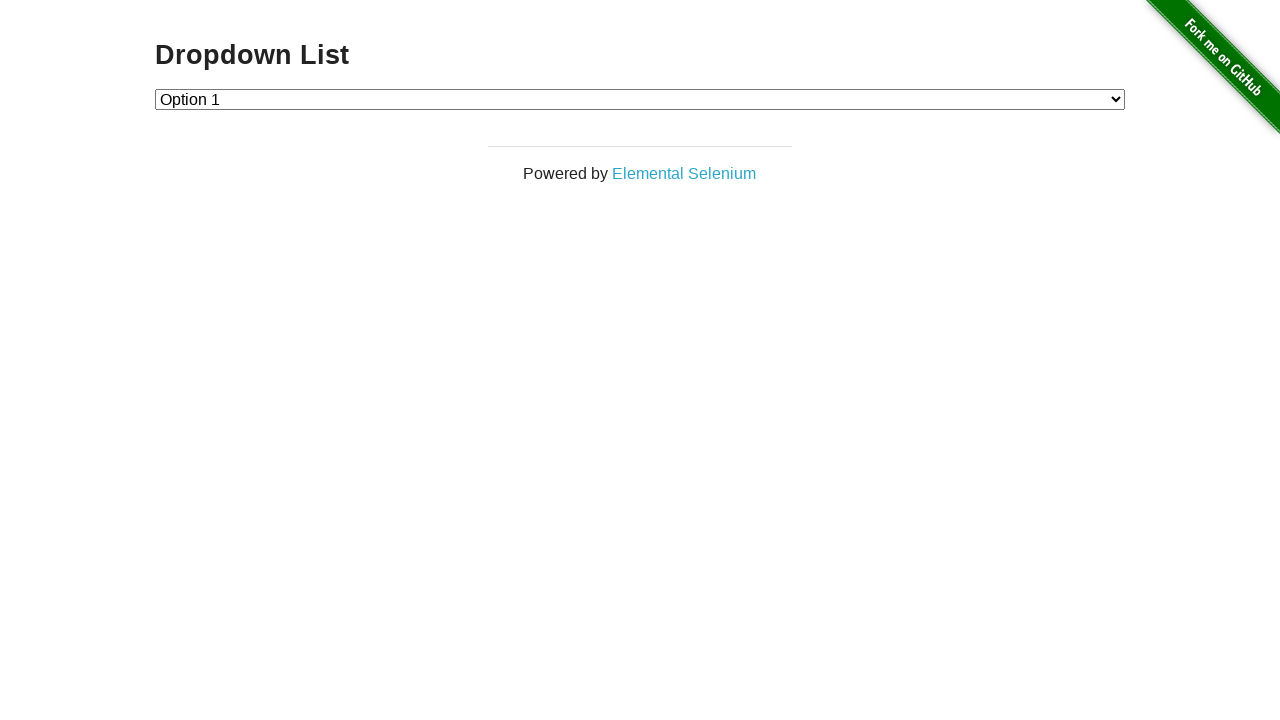

Retrieved selected option text: Option 1
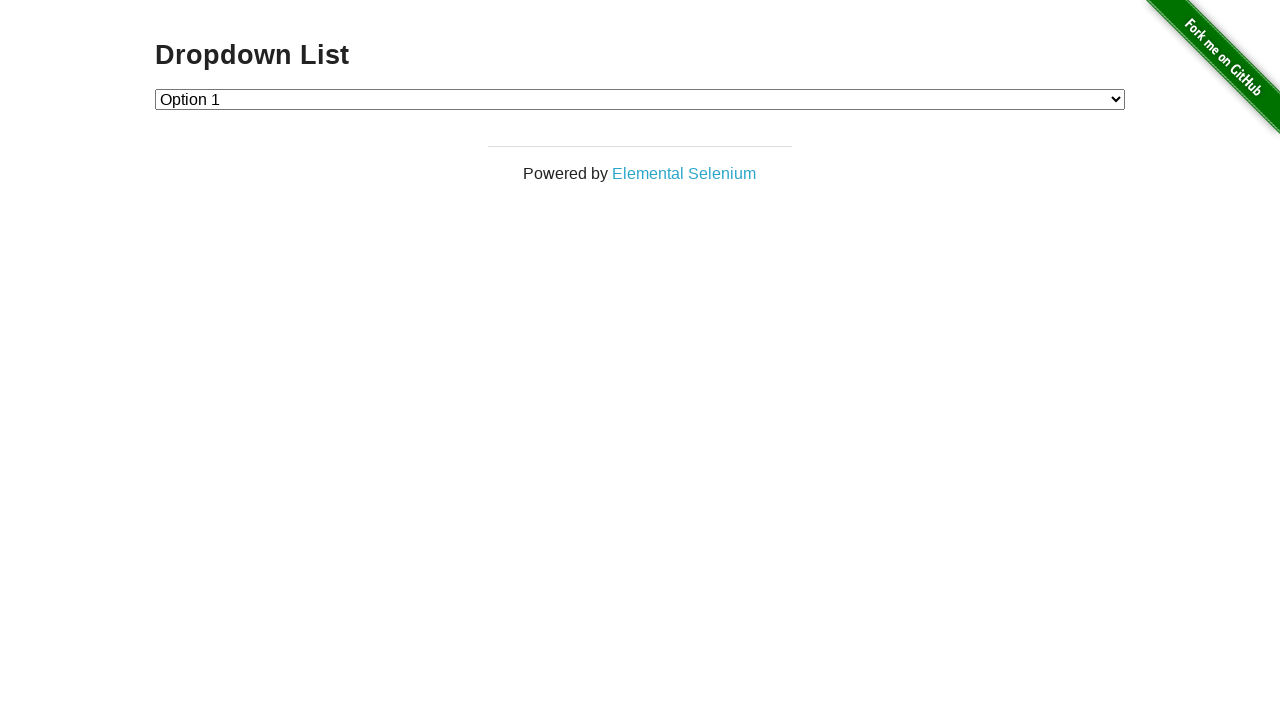

Selected Option 2 by value on #dropdown
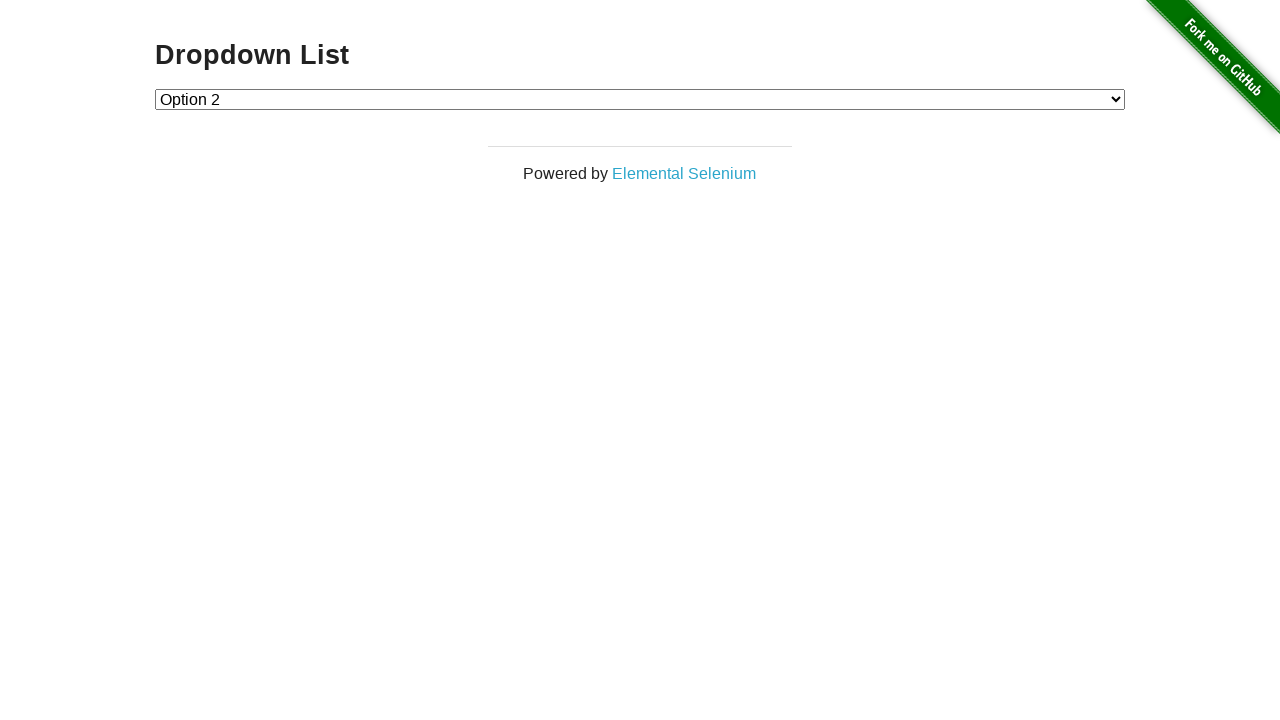

Retrieved selected option text: Option 2
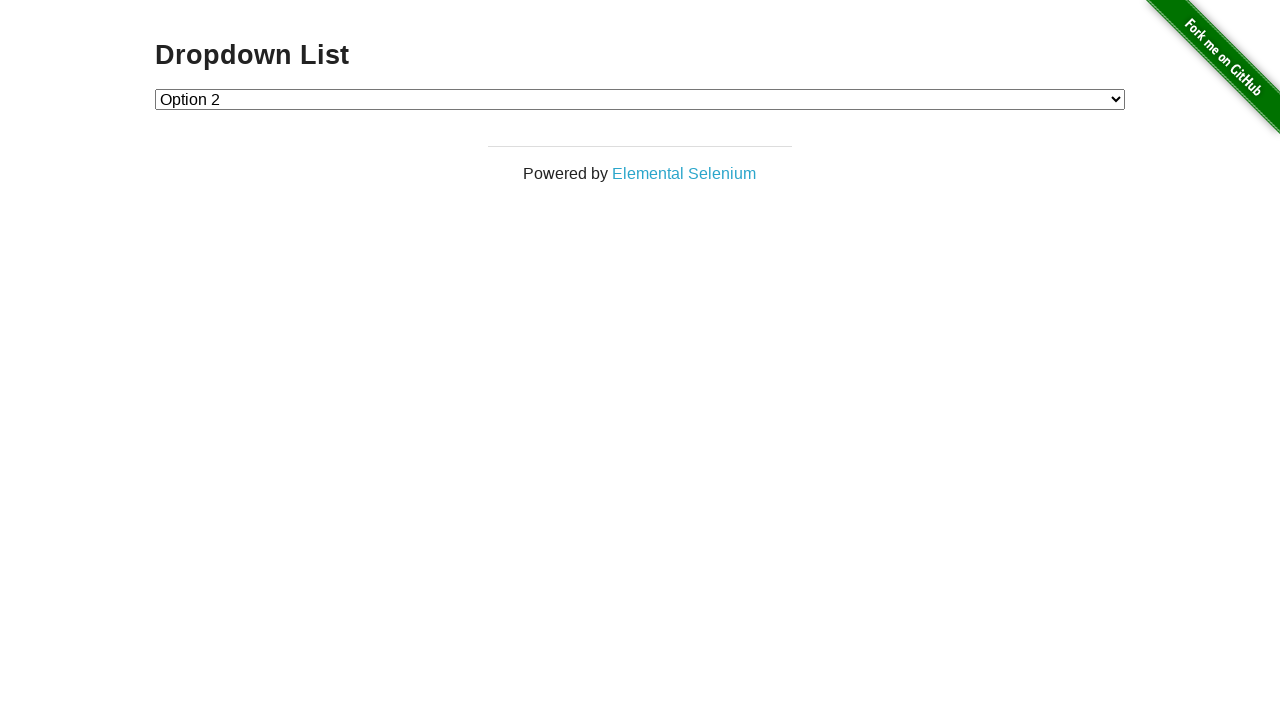

Selected Option 1 by visible text label on #dropdown
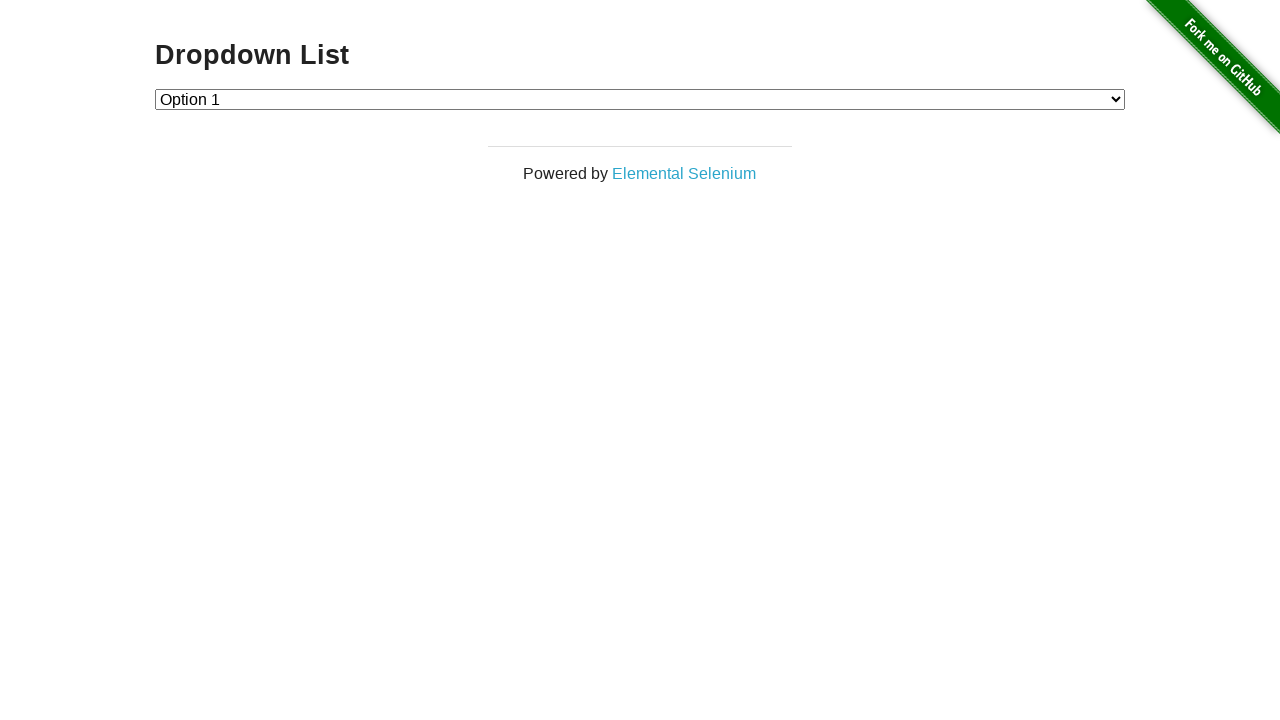

Retrieved selected option text: Option 1
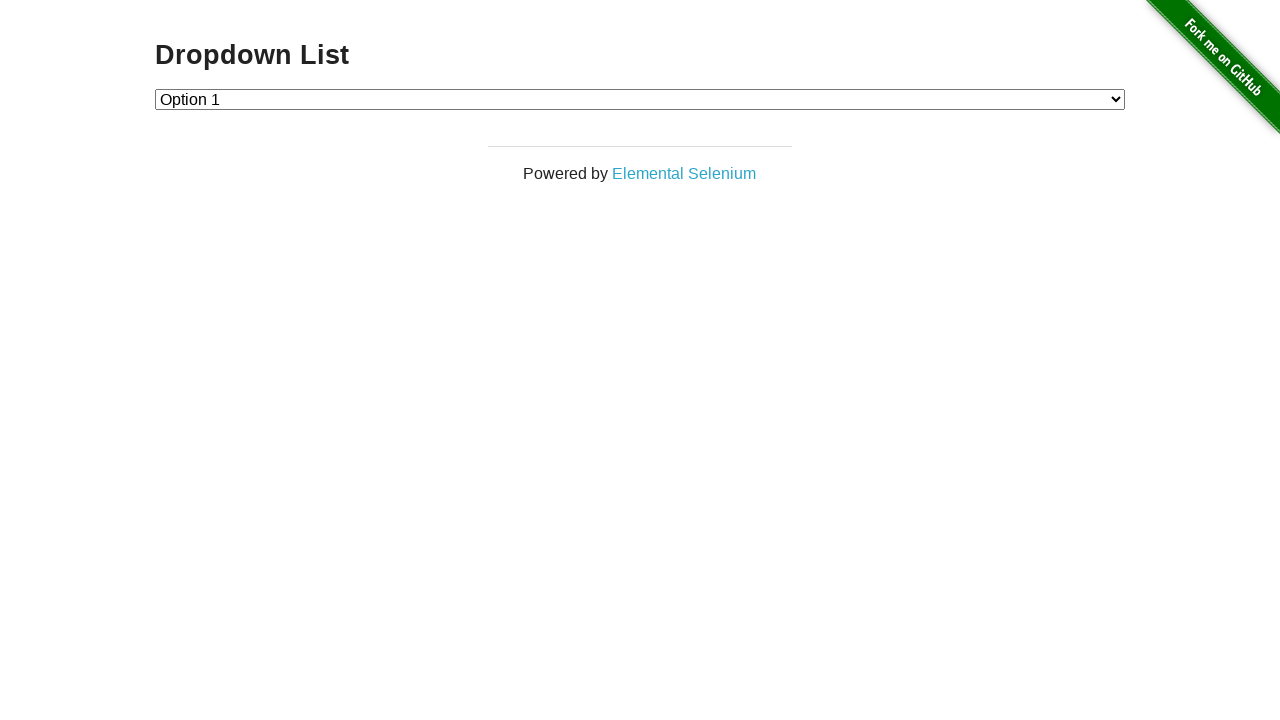

Retrieved all dropdown options (count: 3)
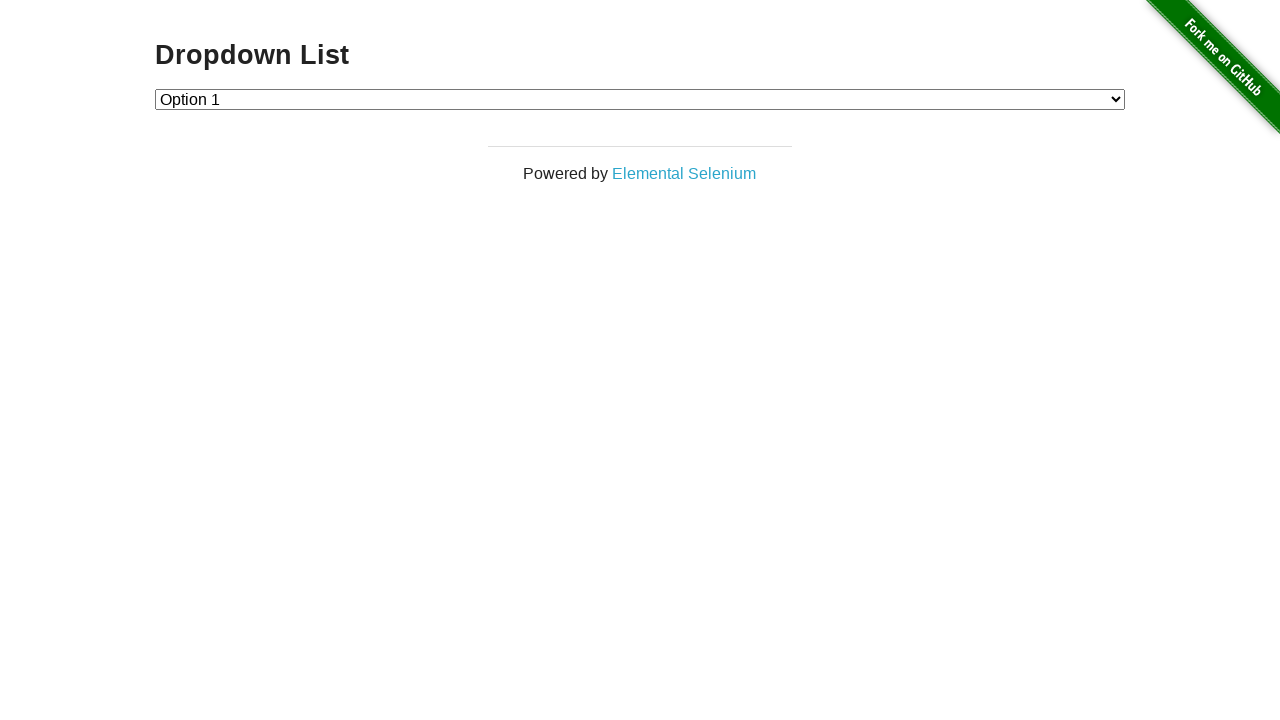

Verified dropdown size: 3 options
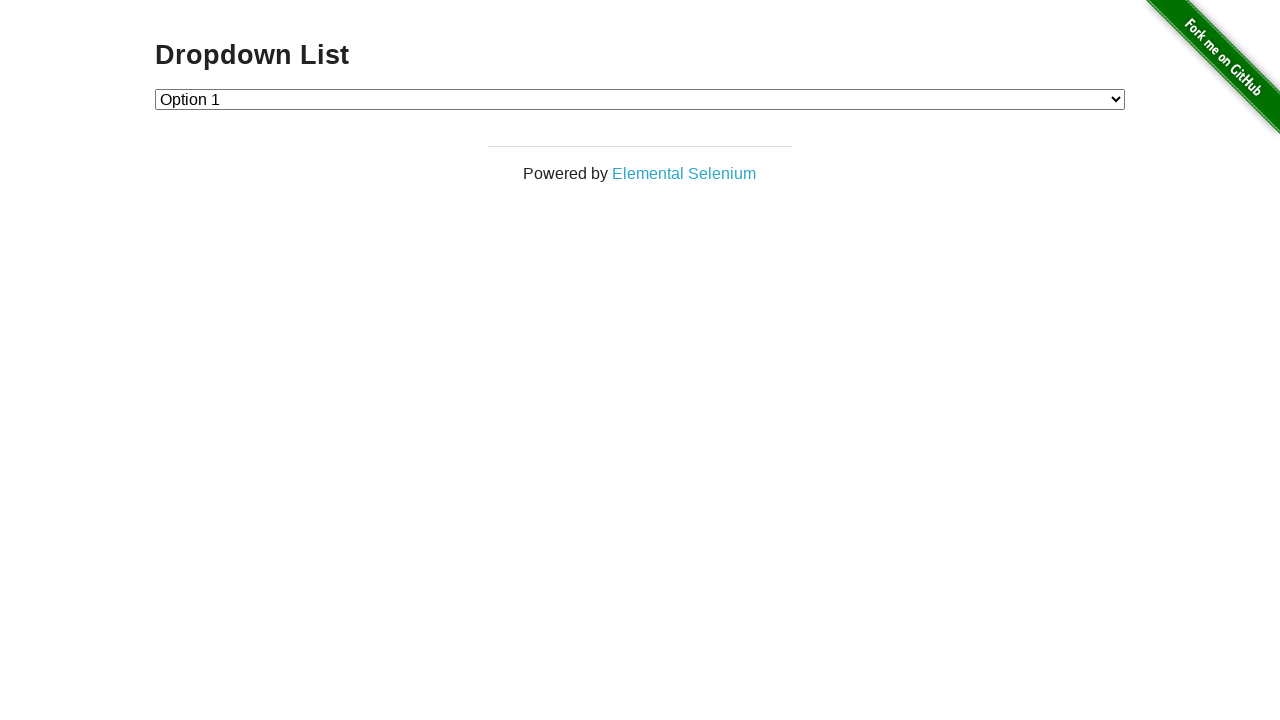

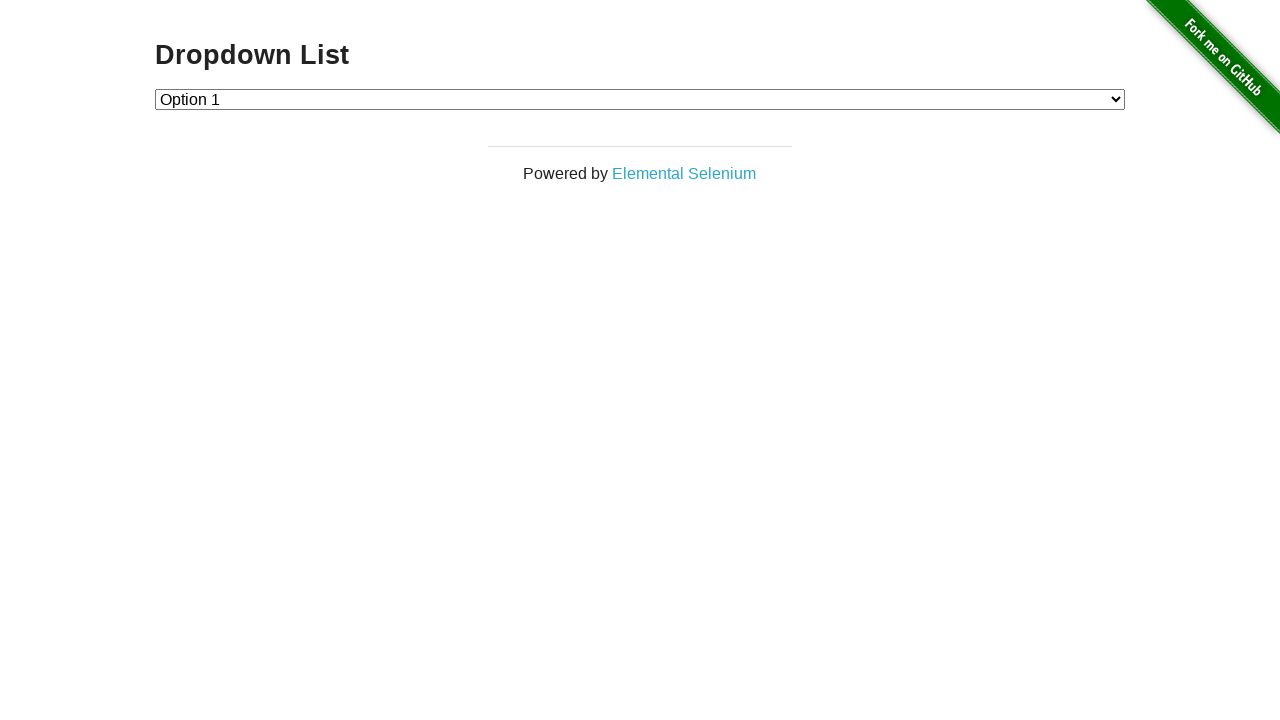